Tests adding and removing elements by clicking the Add Element button, verifying a Delete button appears, then clicking Delete and verifying it's removed

Starting URL: https://the-internet.herokuapp.com/

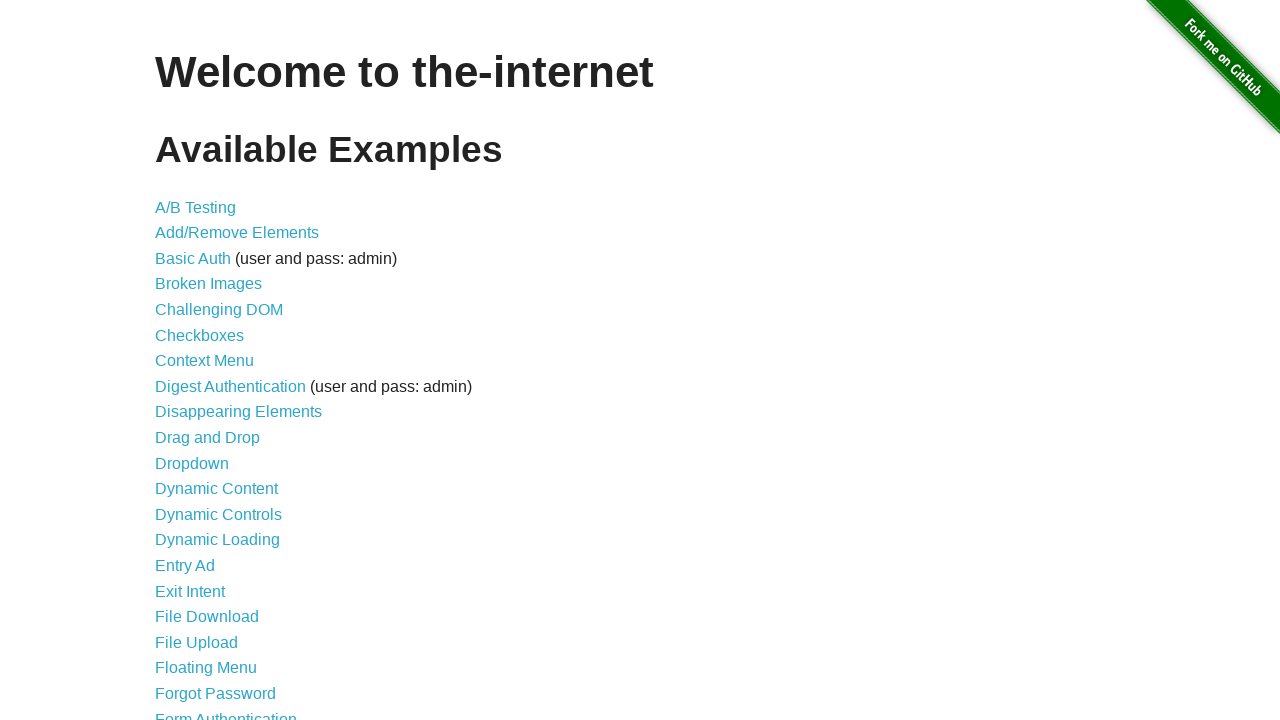

Clicked on Add/Remove Elements link at (237, 233) on a[href='/add_remove_elements/']
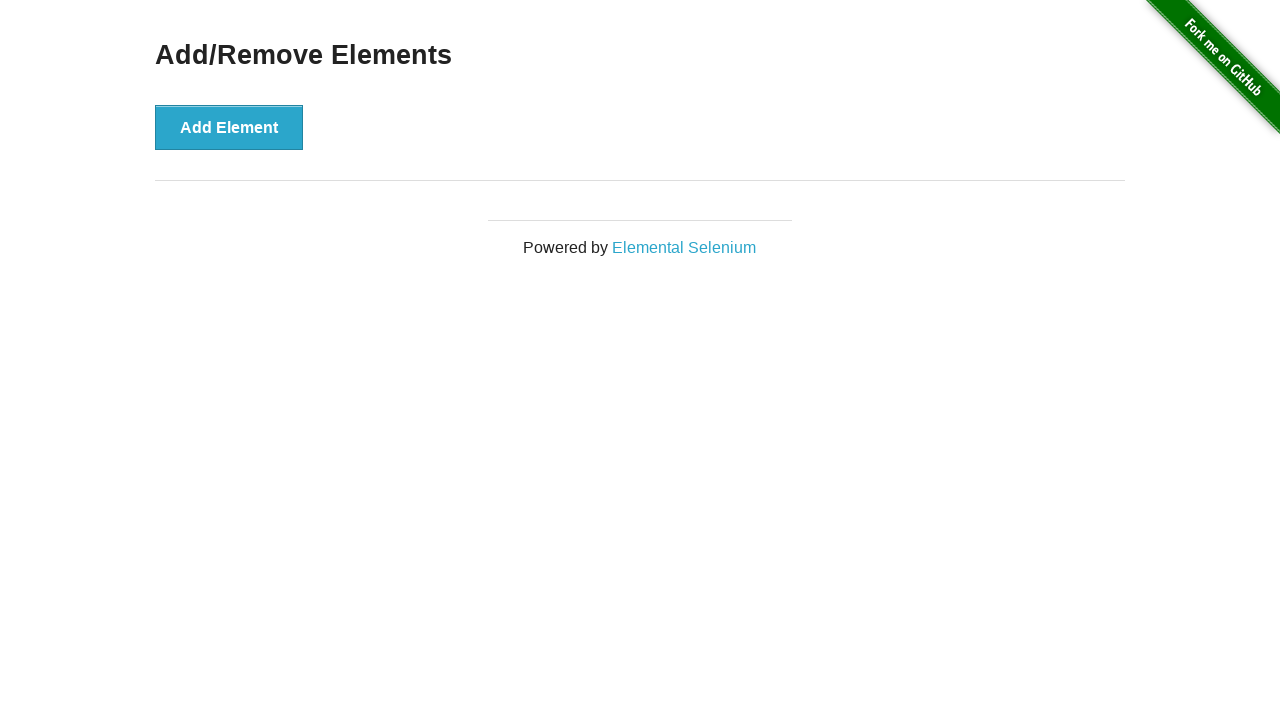

Clicked on Add Element button at (229, 127) on button[onclick='addElement()']
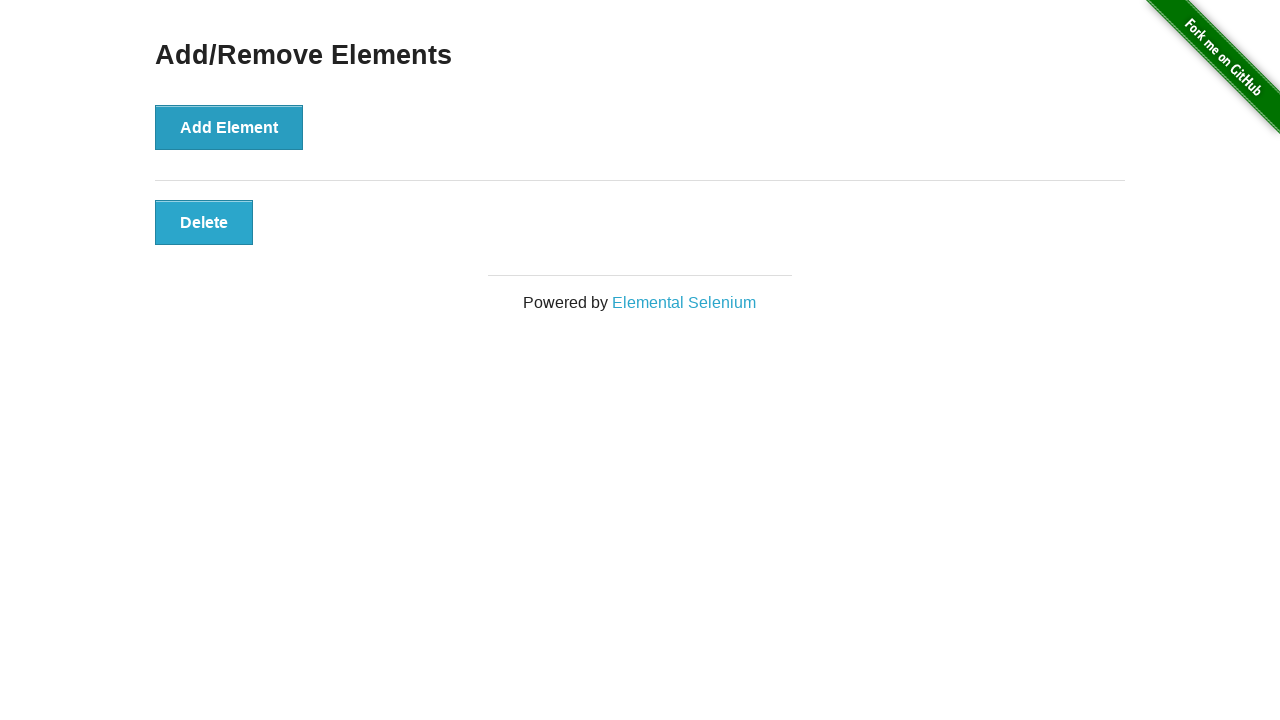

Delete button appeared after adding element
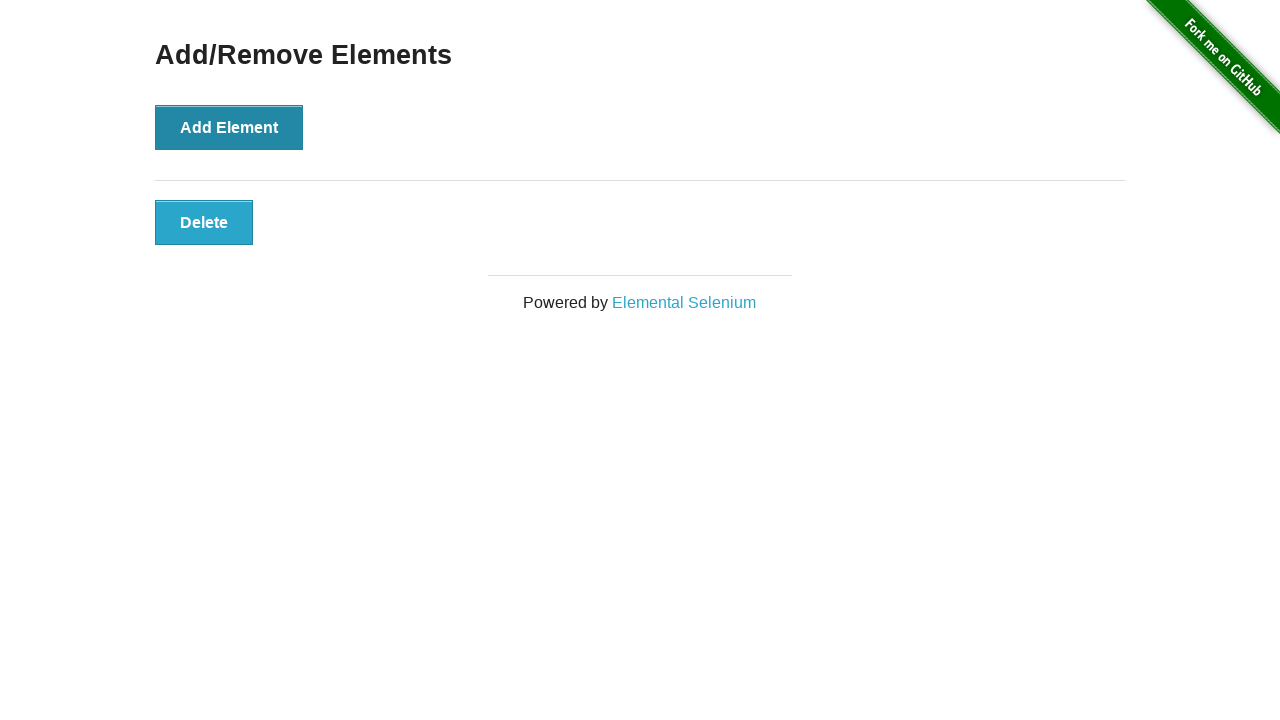

Clicked on Delete button to remove element at (204, 222) on button.added-manually
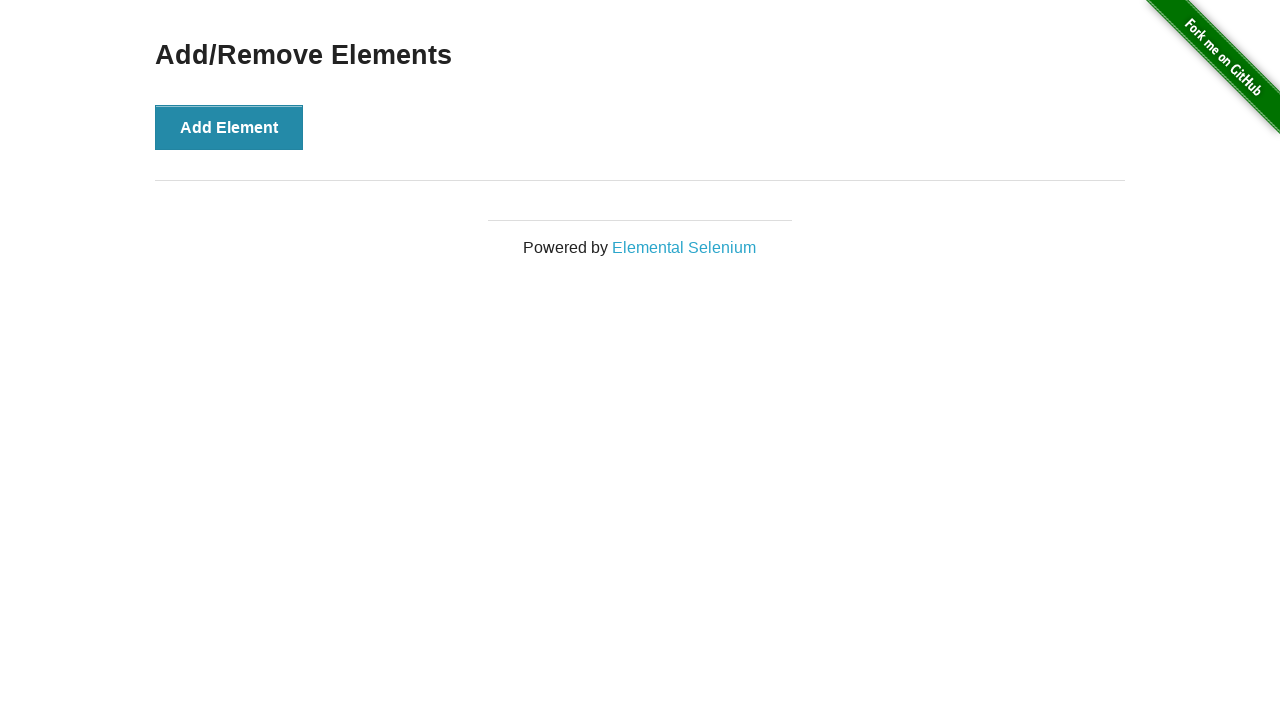

Delete button was successfully removed
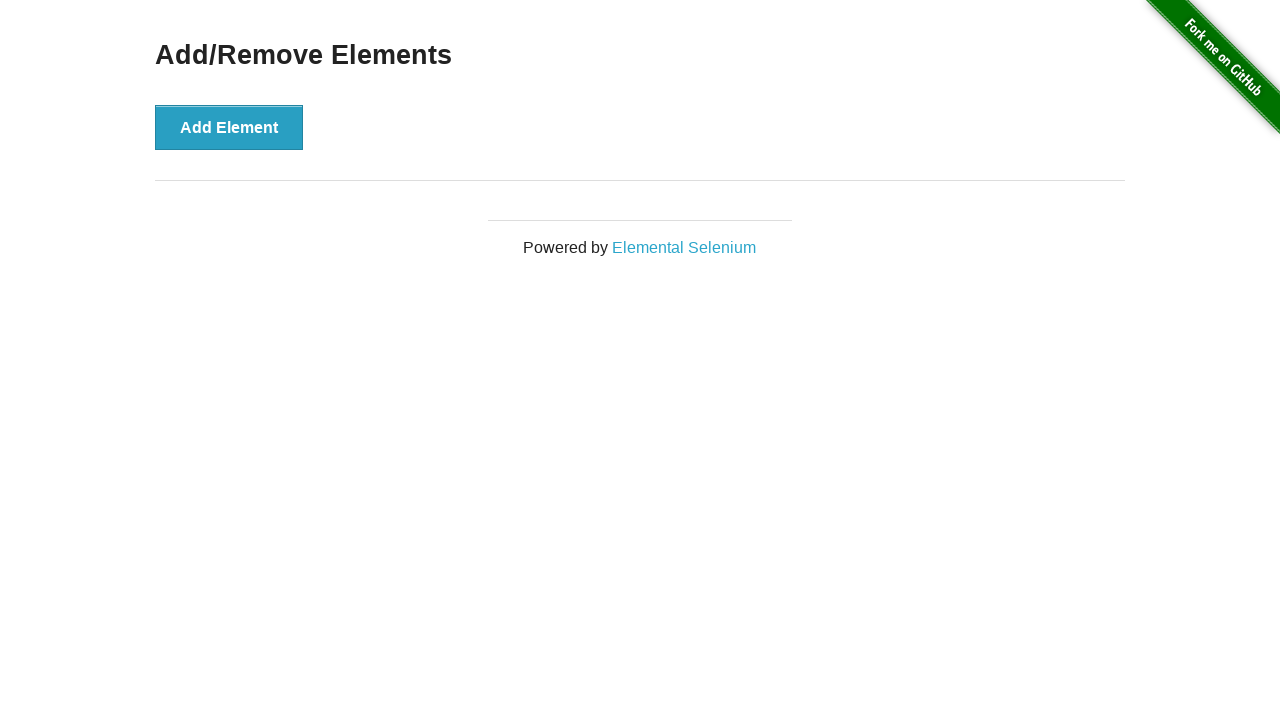

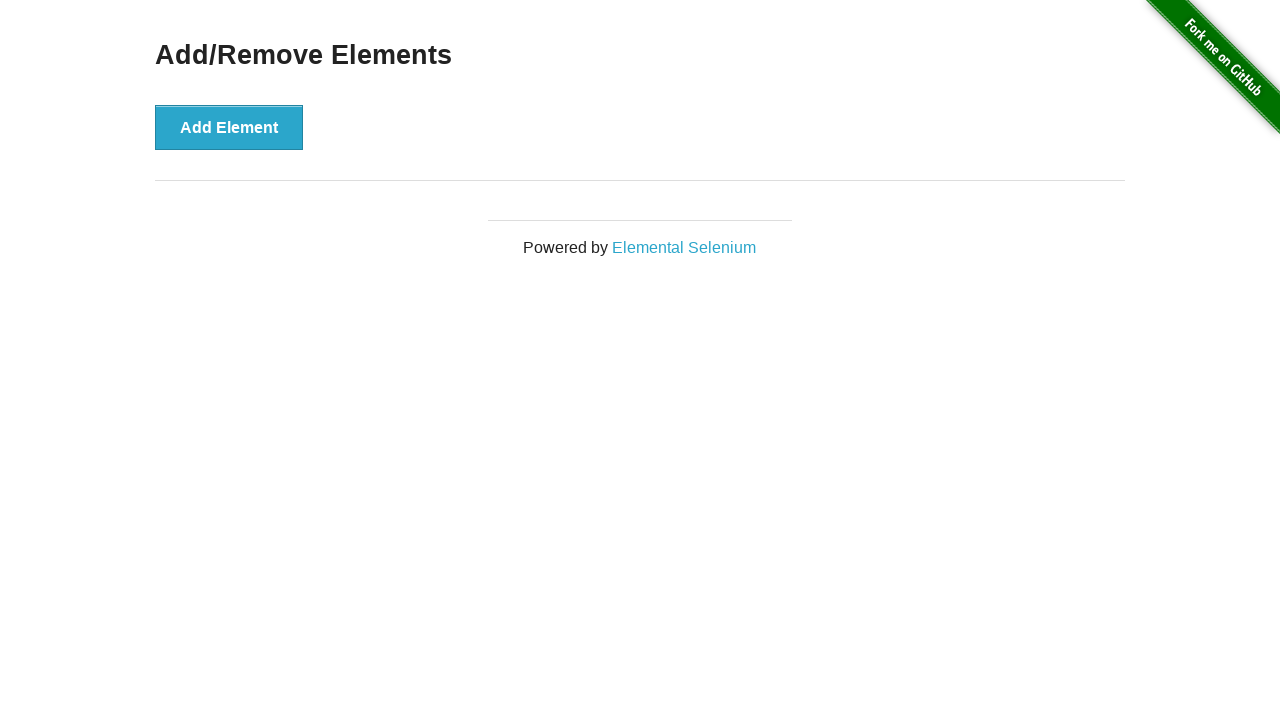